Tests dynamic loading by clicking start button and waiting for Hello World element to appear

Starting URL: https://automationfc.github.io/dynamic-loading/

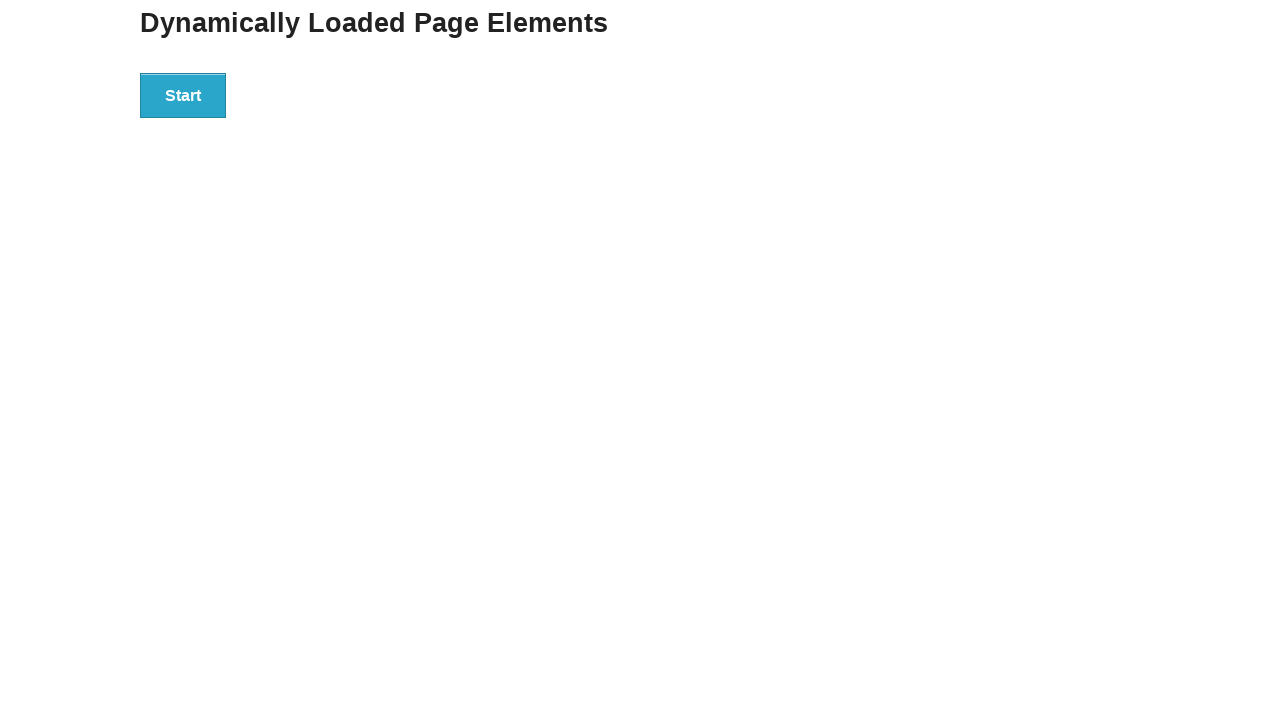

Clicked start button to begin dynamic loading at (183, 95) on div#start>button
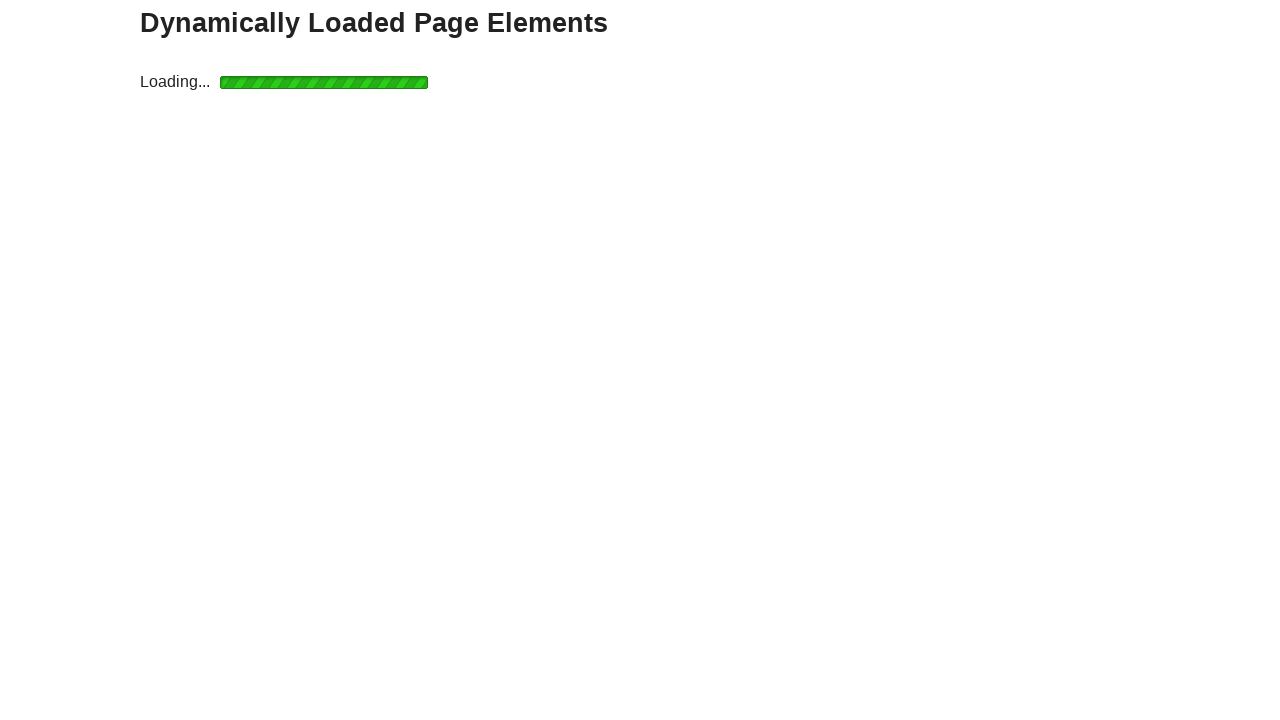

Waited for Hello World element to appear
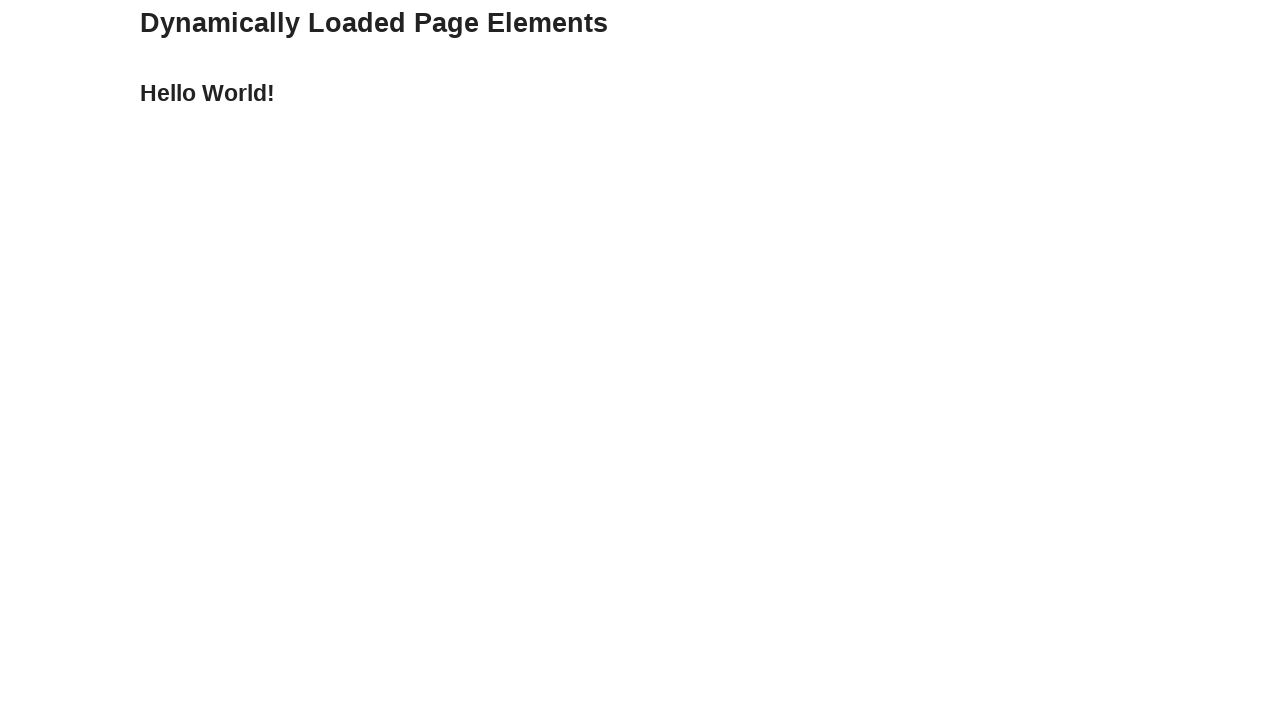

Verified 'Hello World!' text content is present
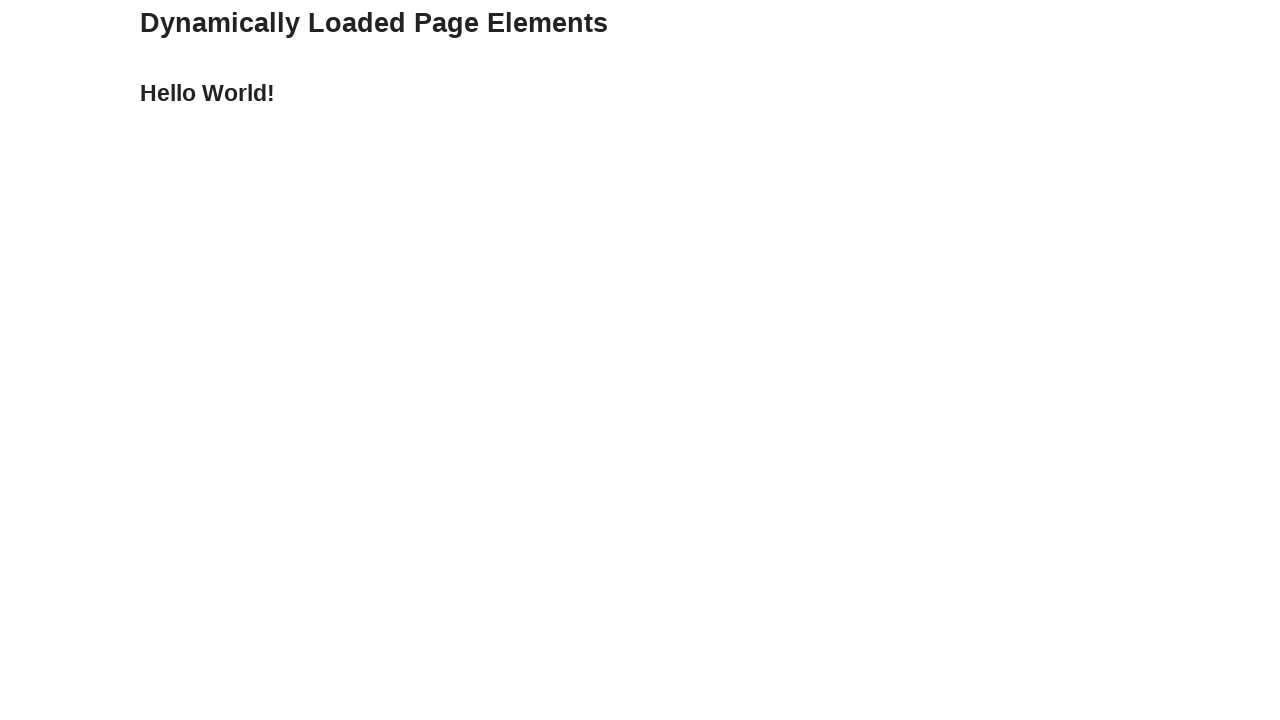

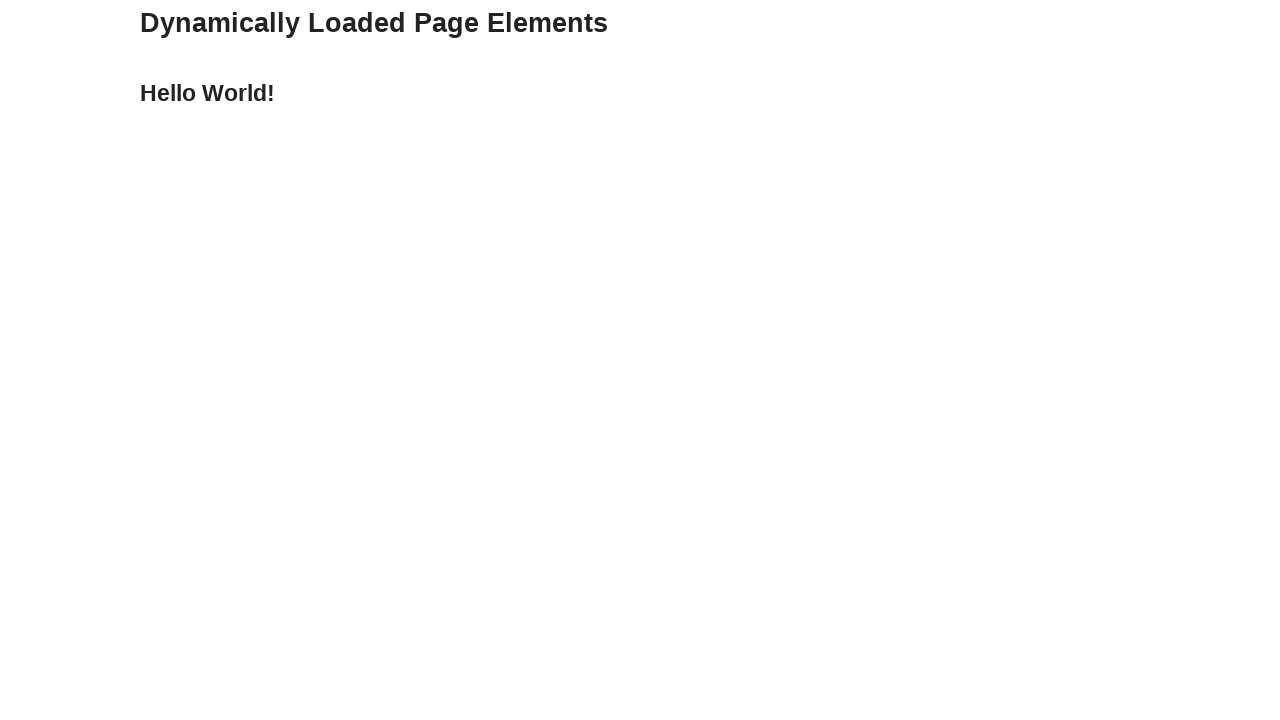